Tests dynamic content generation by clicking a generate button and waiting for specific text to appear in a dynamically updated element.

Starting URL: https://www.training-support.net/webelements/dynamic-content

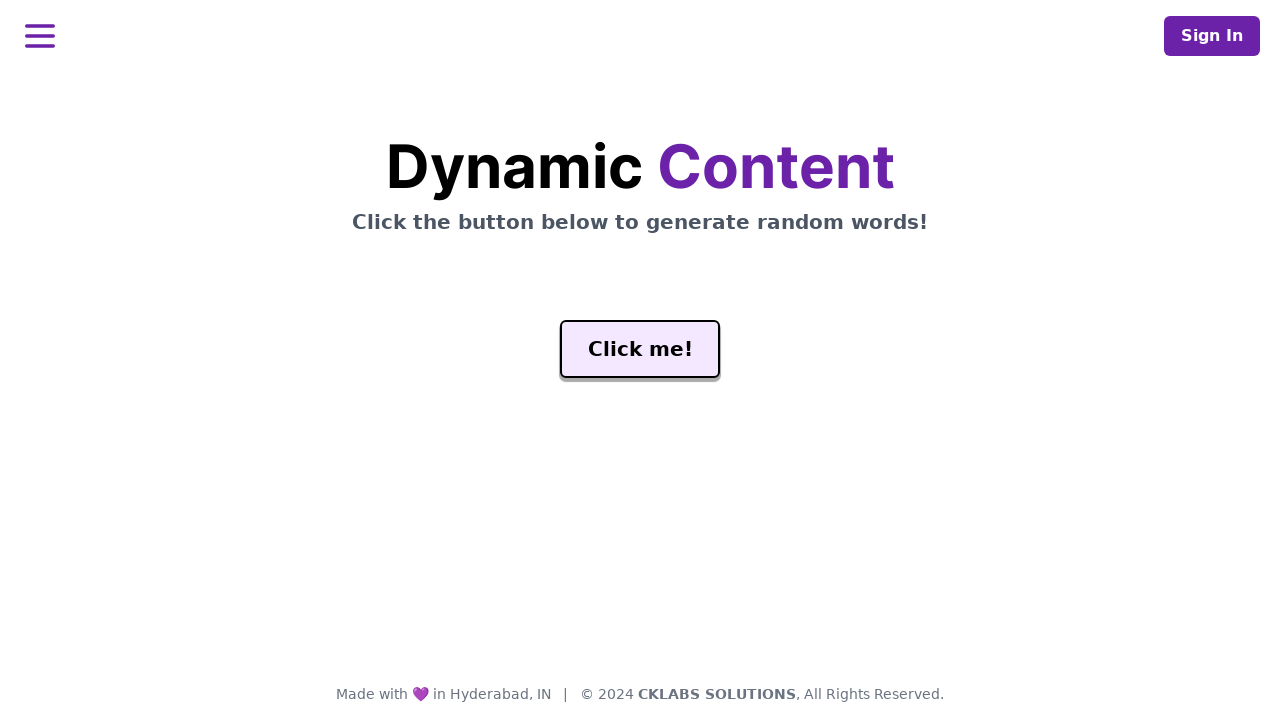

Clicked the generate button to trigger dynamic content at (640, 349) on #genButton
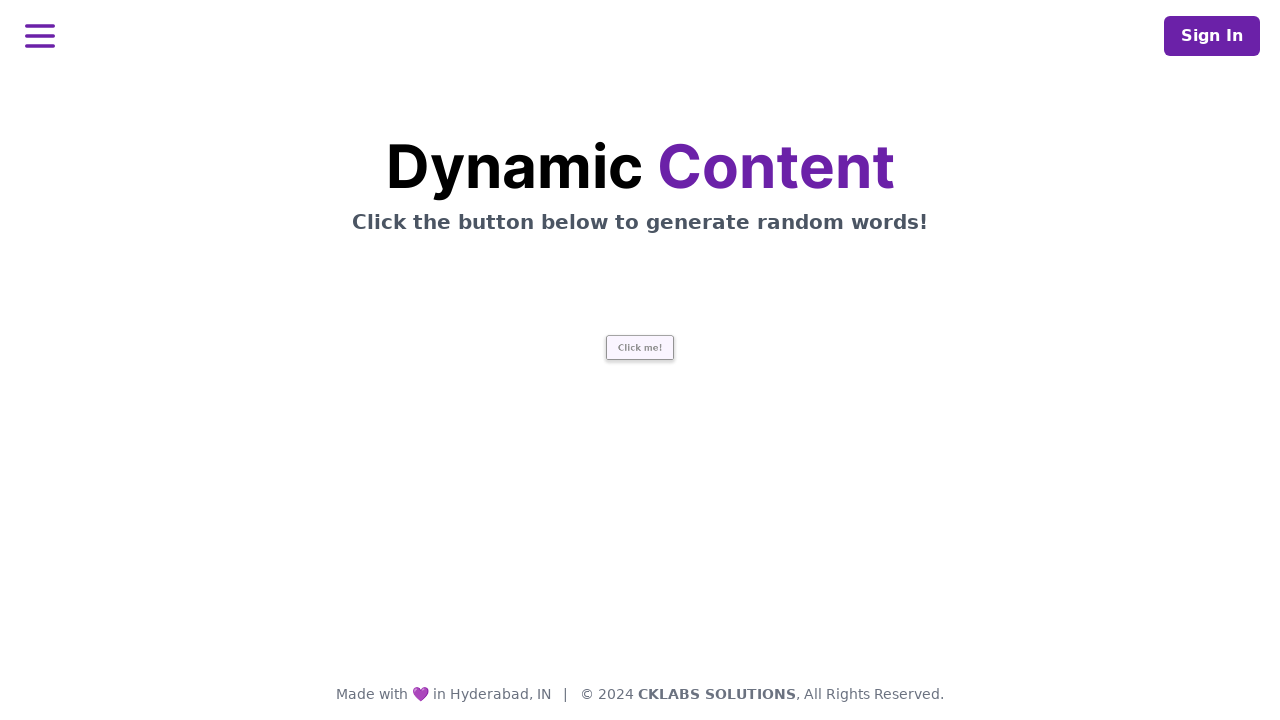

Waited for the word element to contain the text 'release'
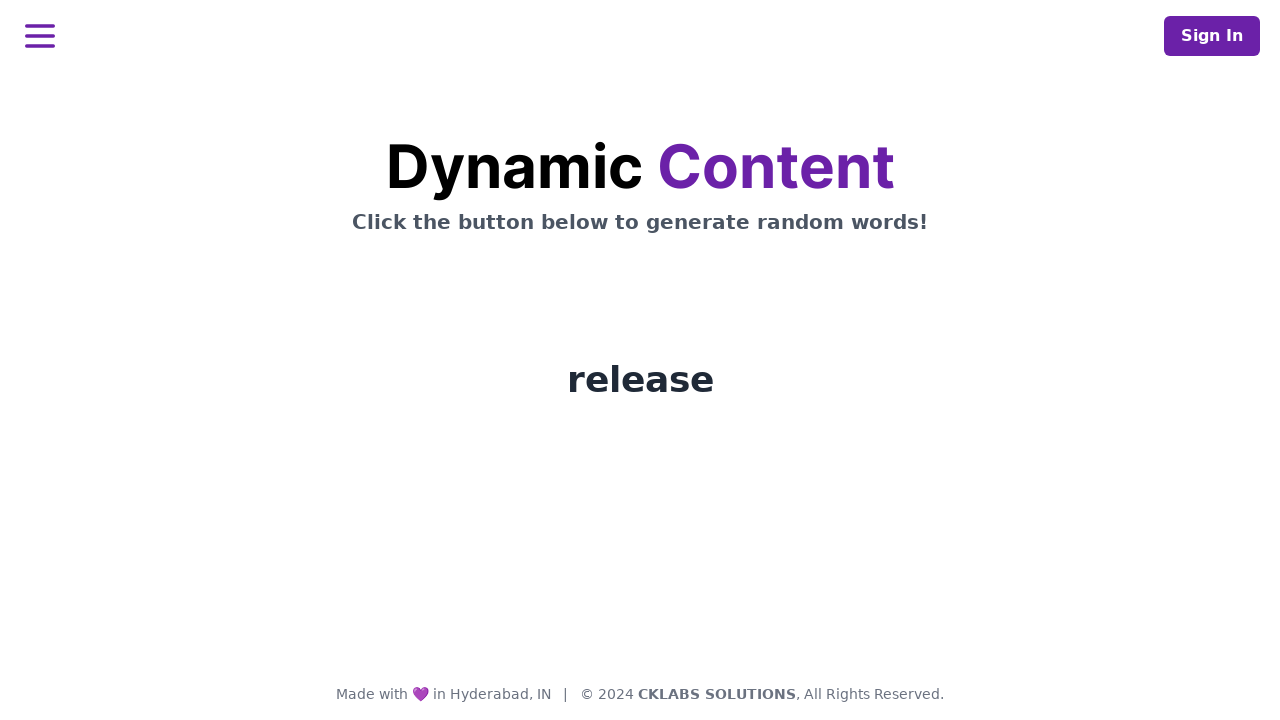

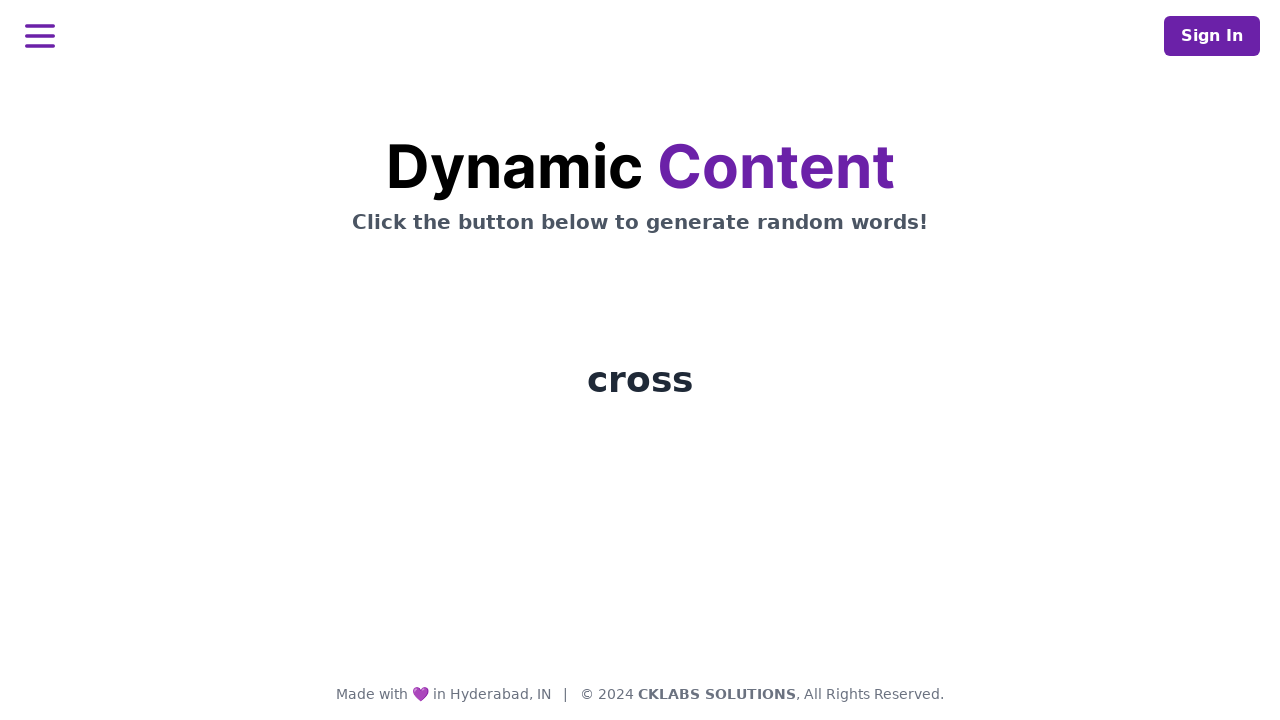